Tests JavaScript prompt alert functionality by clicking a button to trigger a prompt, entering text into the prompt, accepting it, and verifying the result message

Starting URL: https://the-internet.herokuapp.com/javascript_alerts

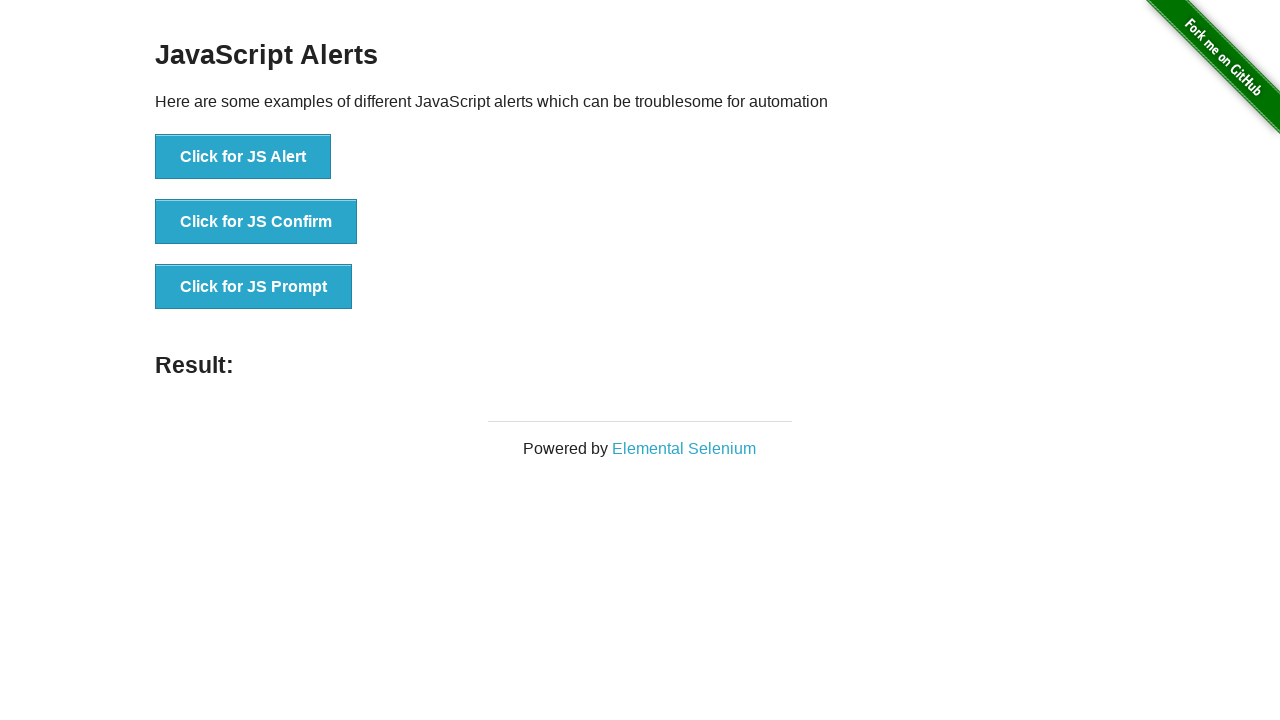

Clicked JS Prompt button to trigger the alert at (254, 287) on //button[@onclick="jsPrompt()"]
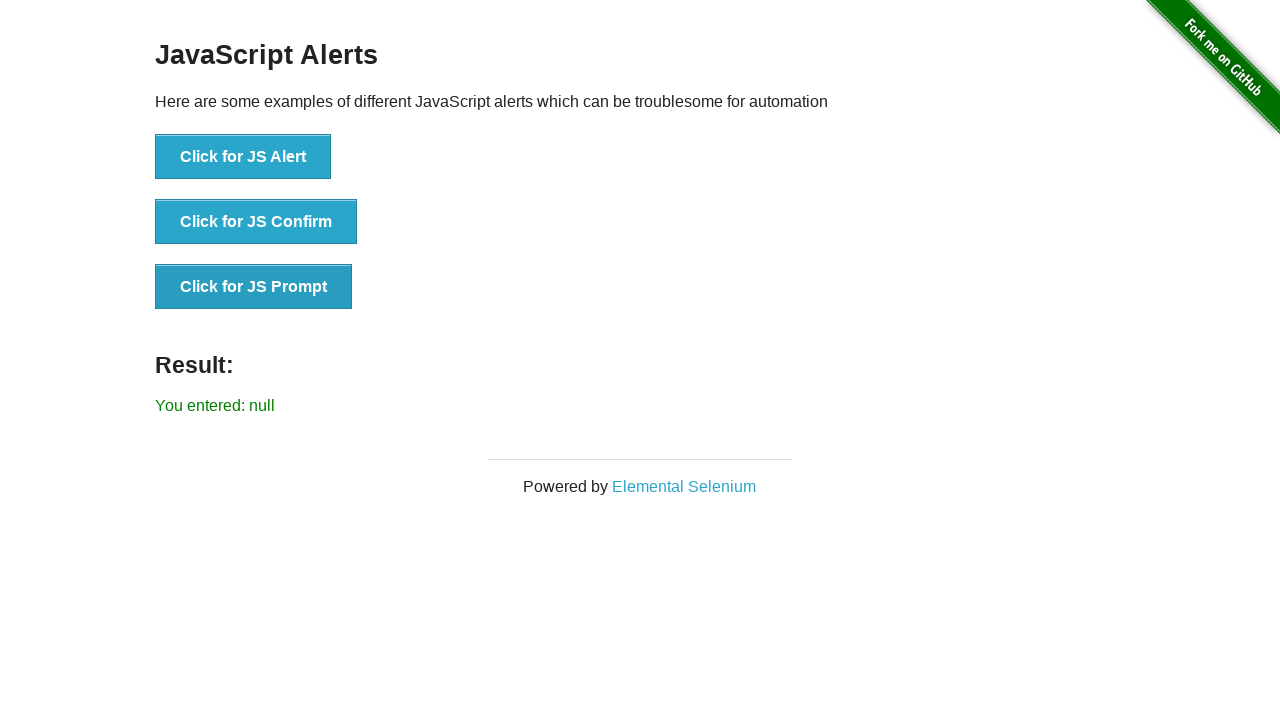

Set up dialog handler to accept prompt with text 'Maria Gonzalez'
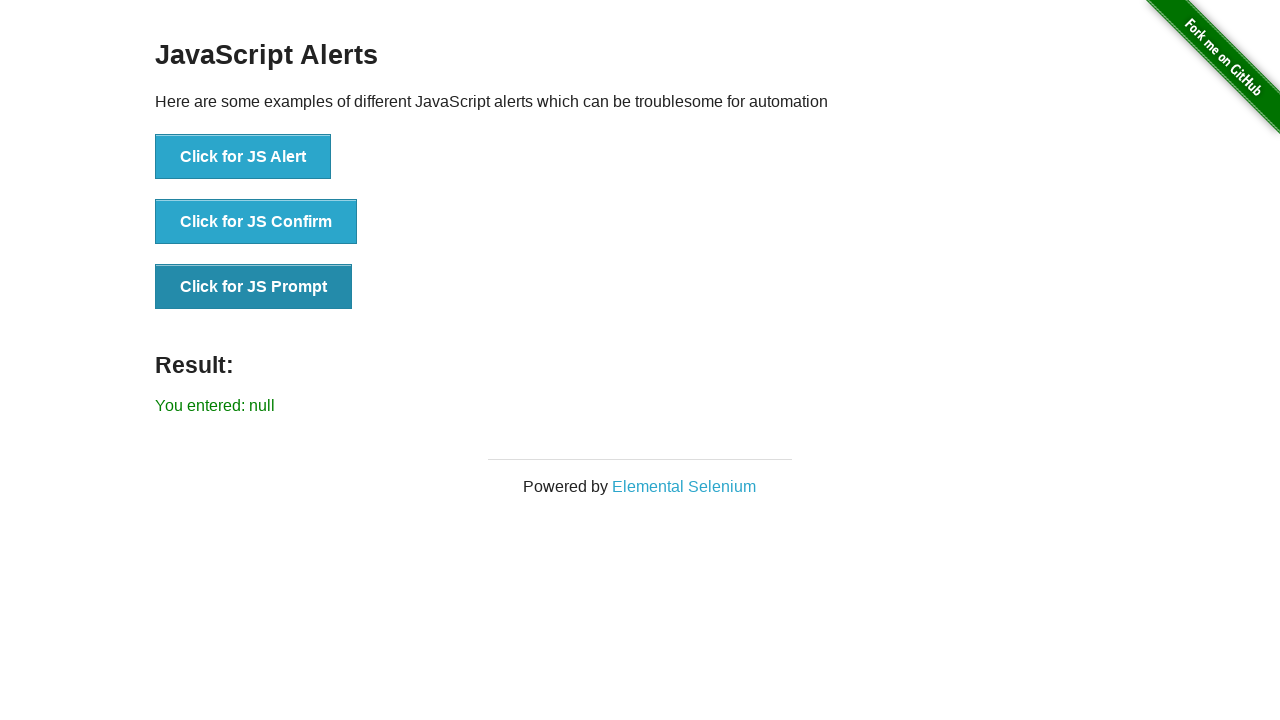

Re-clicked JS Prompt button to trigger dialog with handler ready at (254, 287) on //button[@onclick="jsPrompt()"]
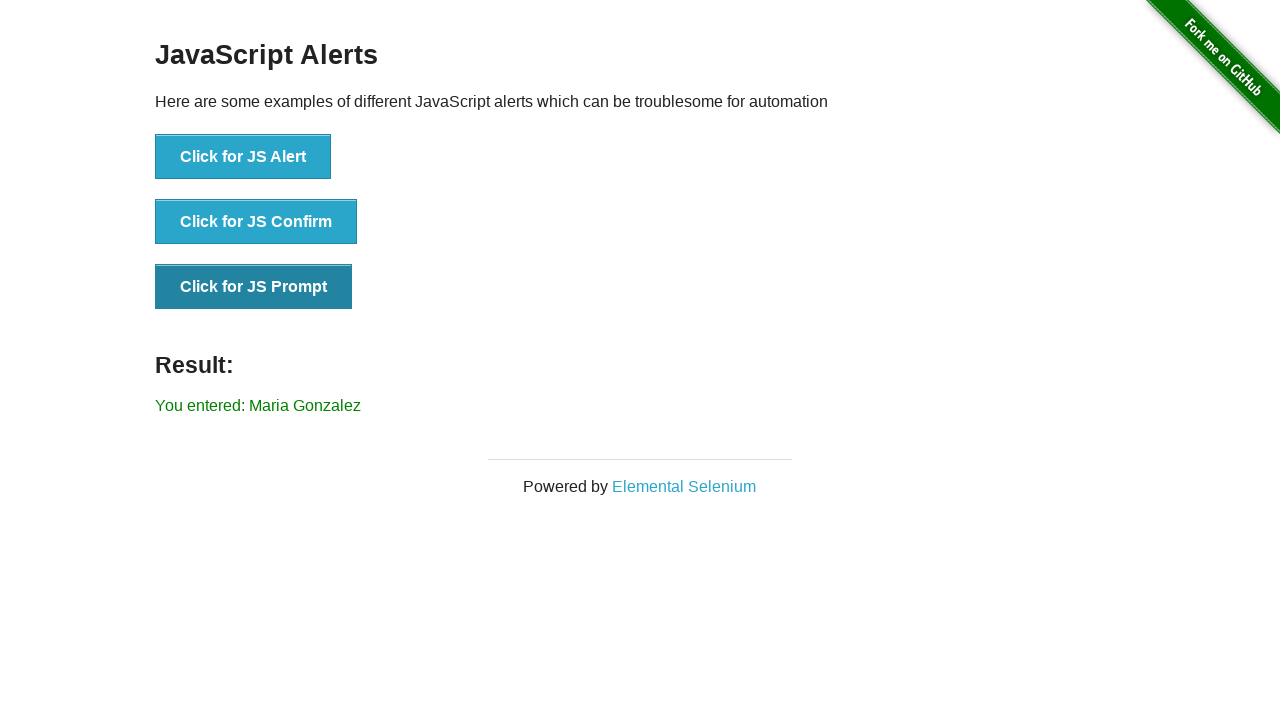

Result element loaded on page
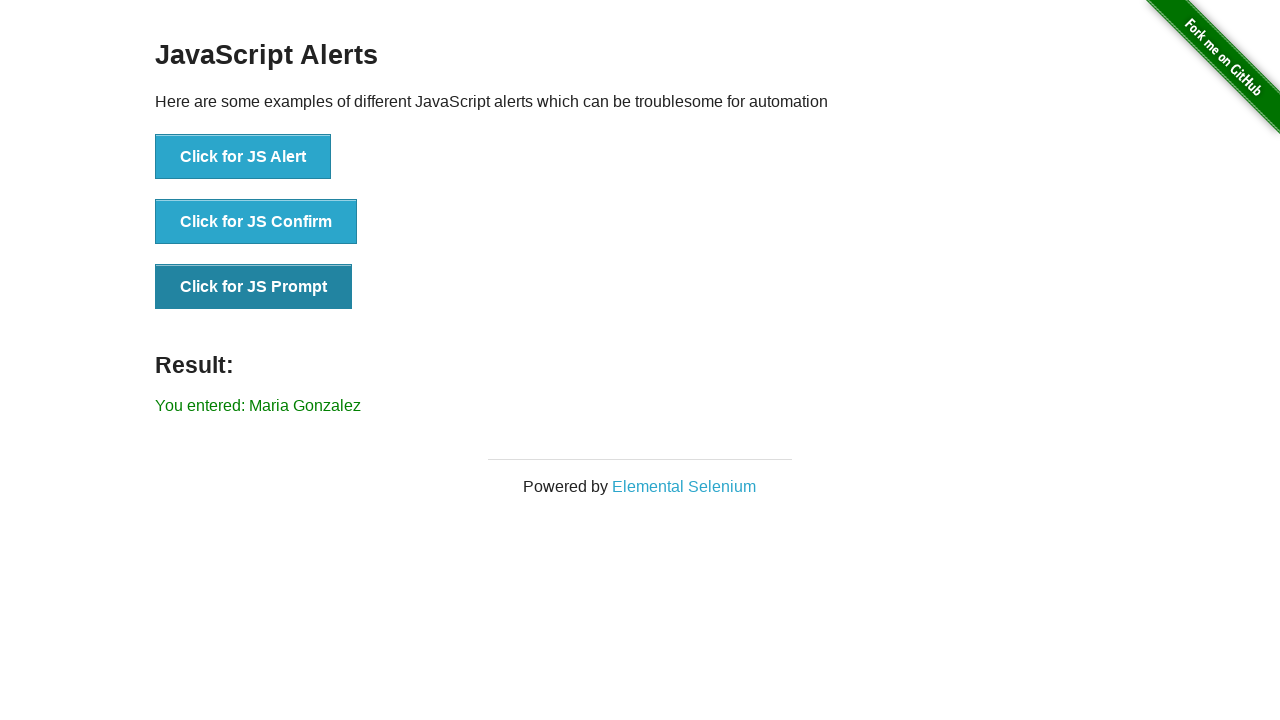

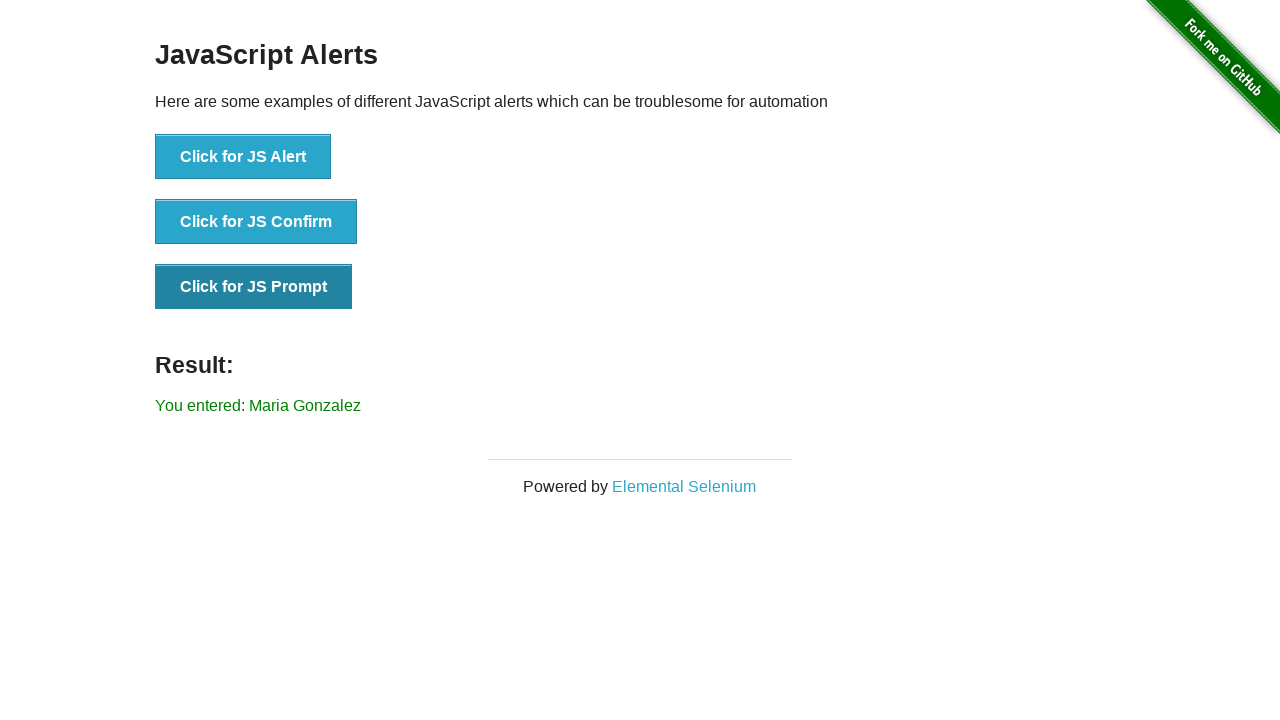